Tests multi-window handling by clicking a Help link that opens a new window, then switching to the child window to verify it opened correctly.

Starting URL: https://accounts.google.com/signup/v2/webcreateaccount?hl=en&flowName=GlifWebSignIn&flowEntry=SignUp

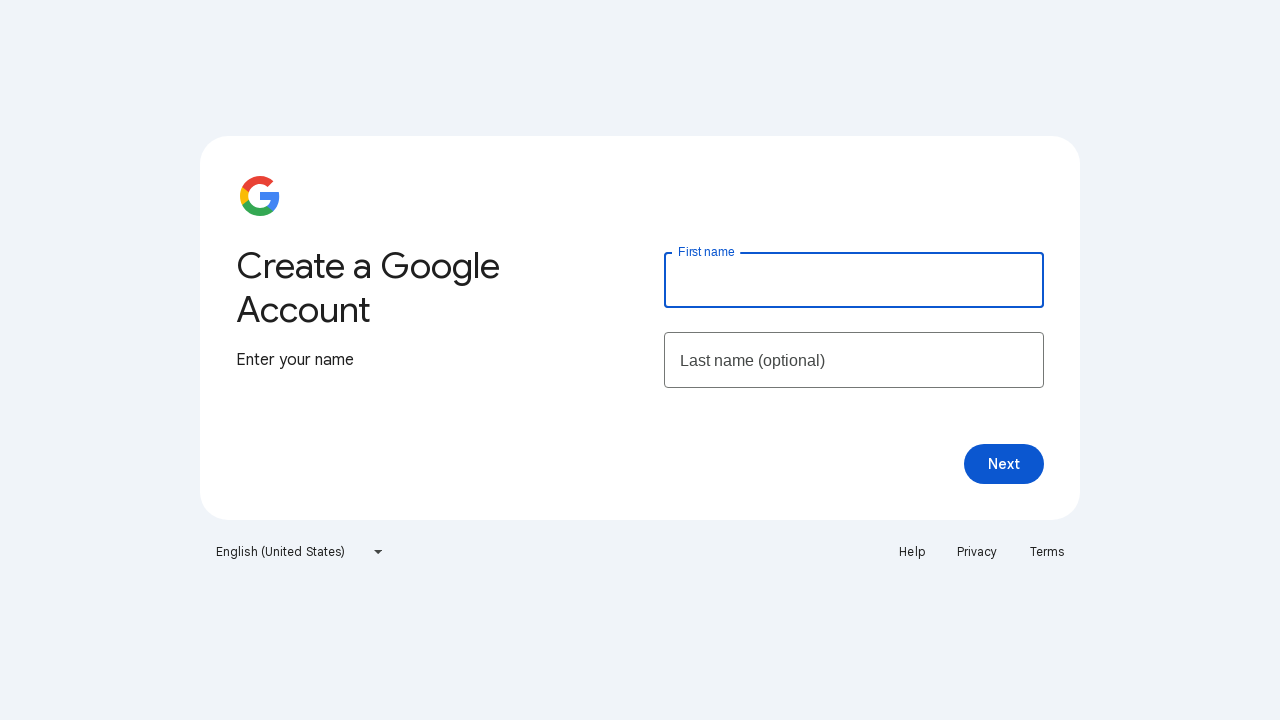

Clicked Help link to open new window at (912, 552) on xpath=//a[contains(text(),'Help')]
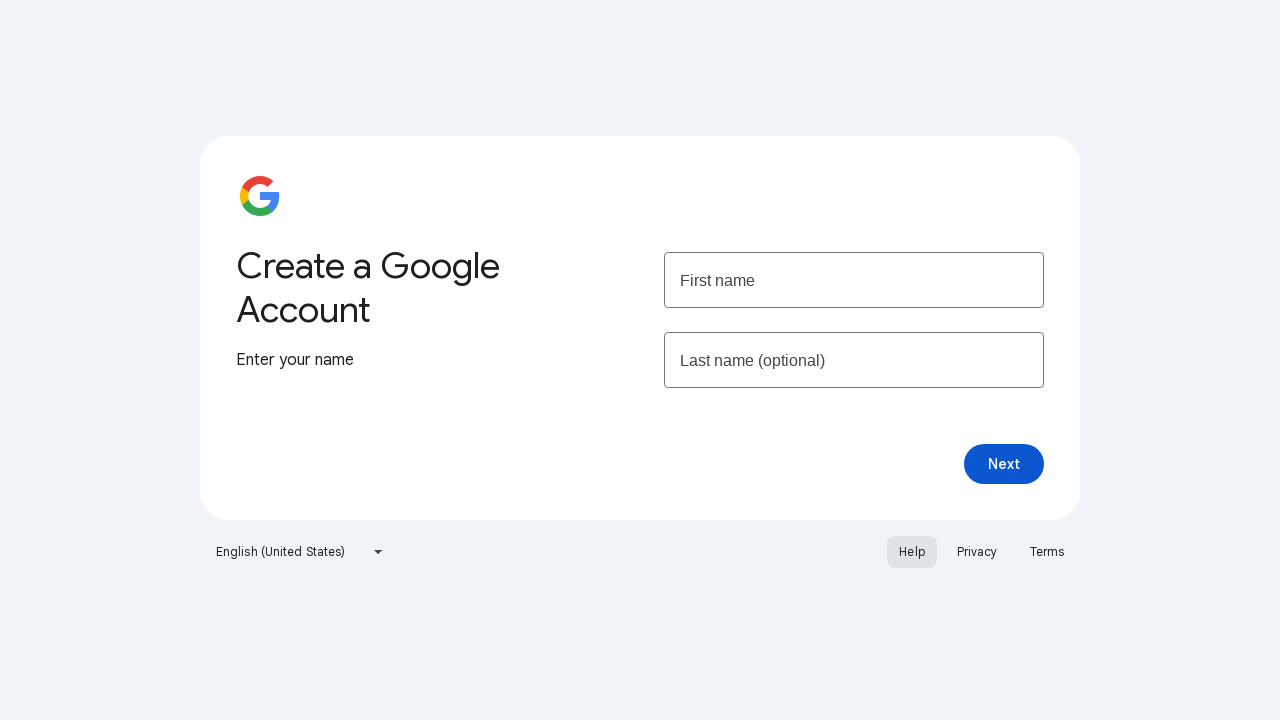

Child window opened and captured
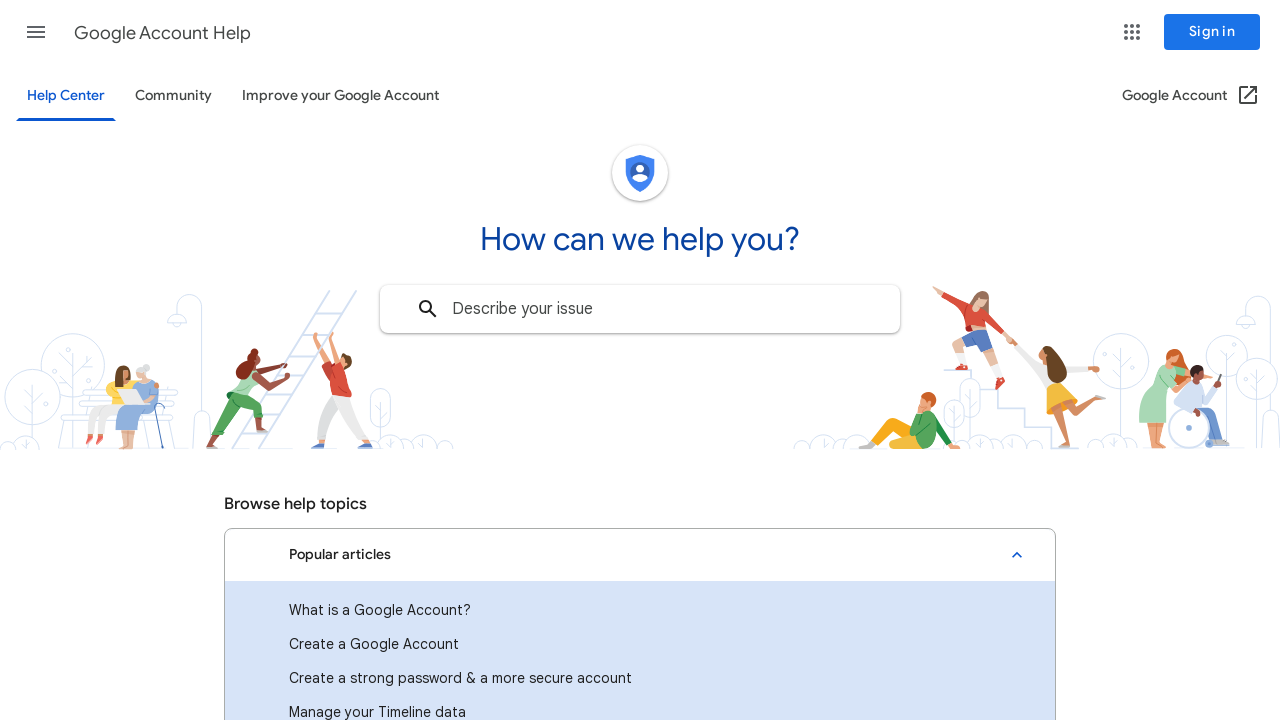

Child window finished loading
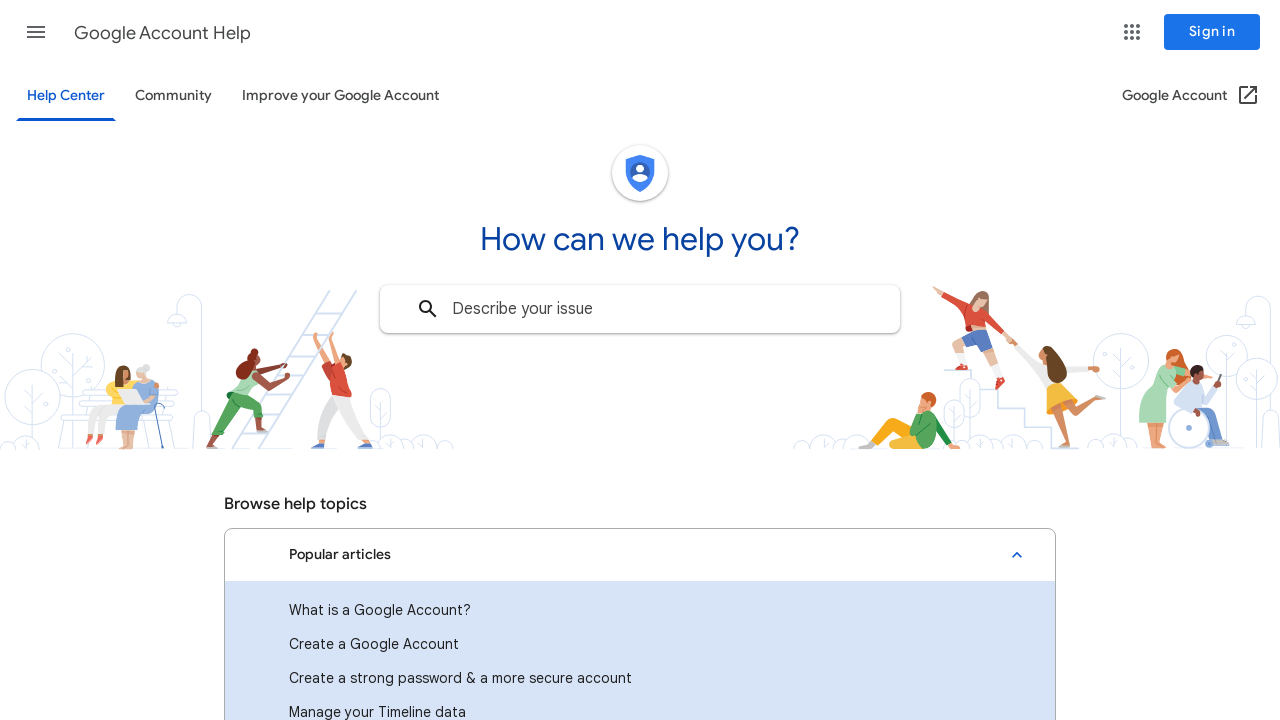

Retrieved child window title: Google Account Help
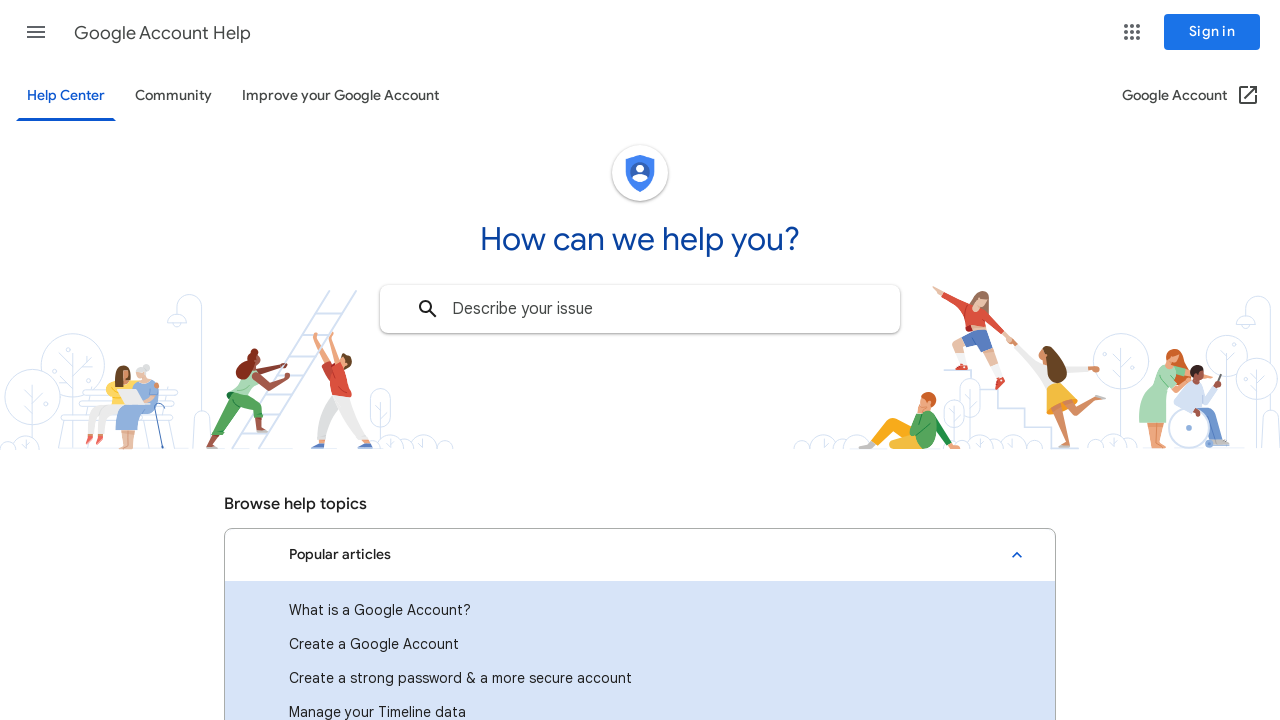

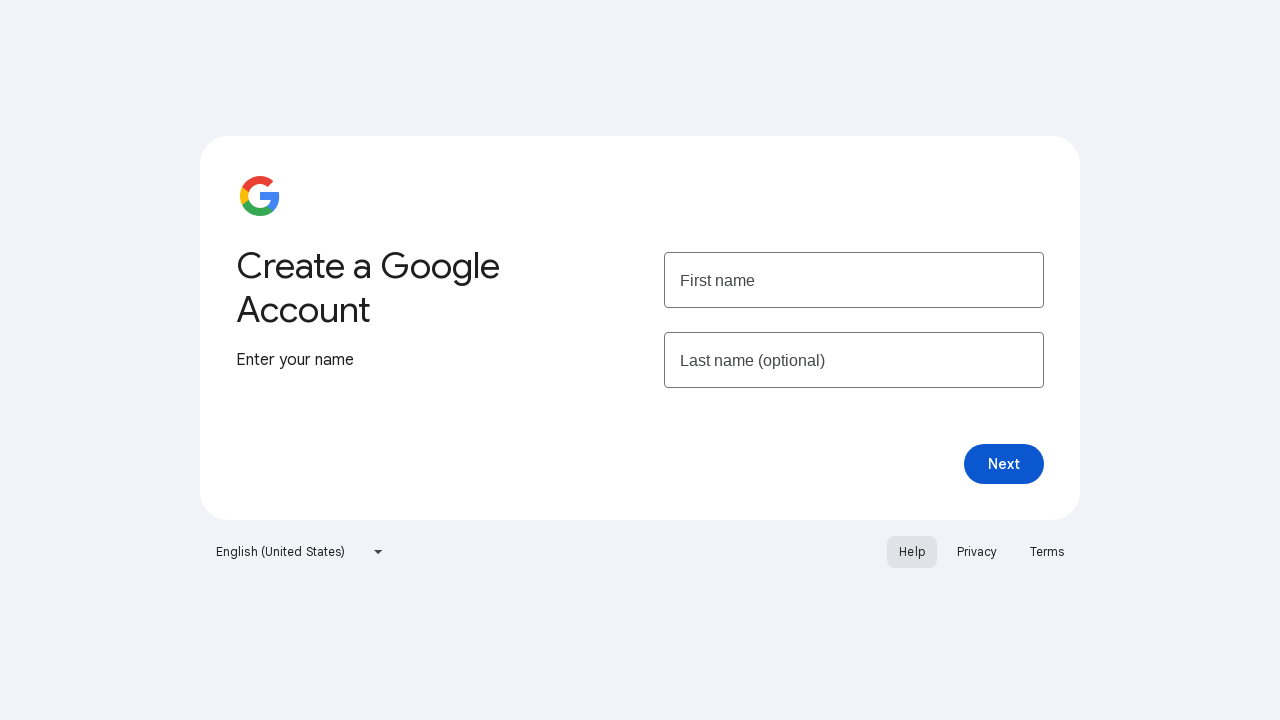